Tests basic browser navigation methods including clicking a login button, navigating back, forward, and refreshing the page on the Anh Tester website.

Starting URL: https://anhtester.com

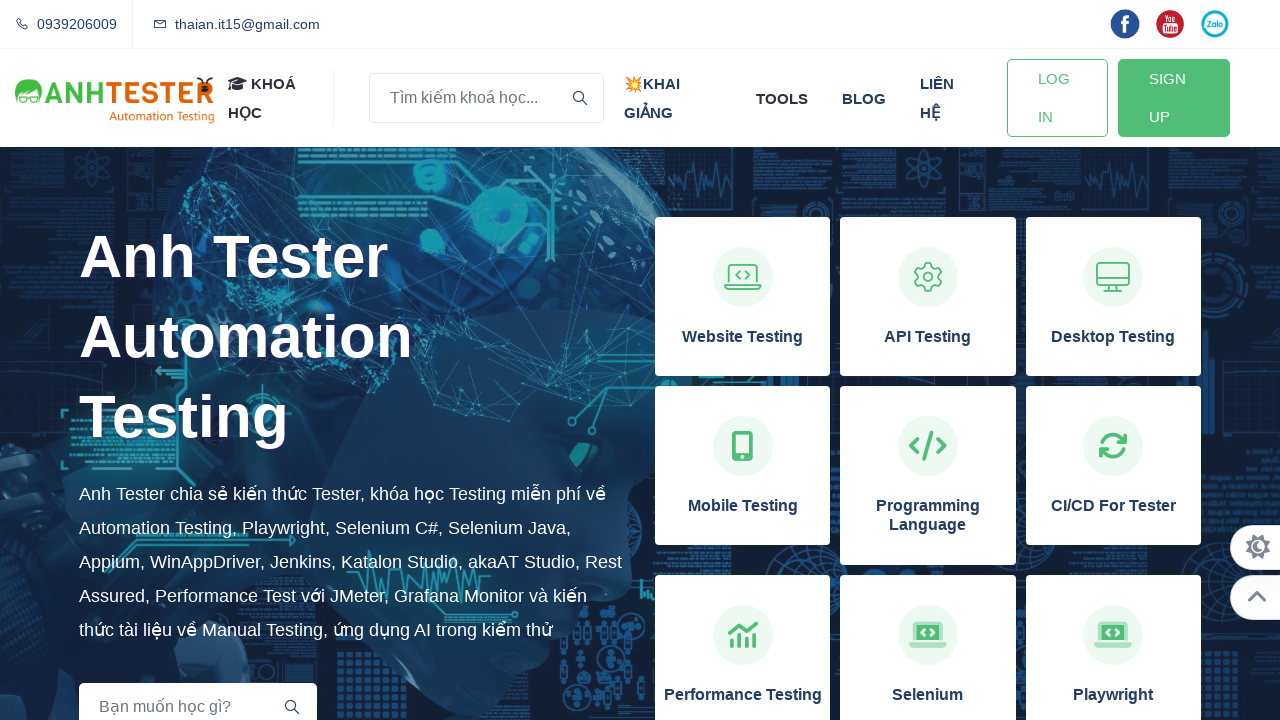

Clicked the login button at (1057, 98) on #btn-login
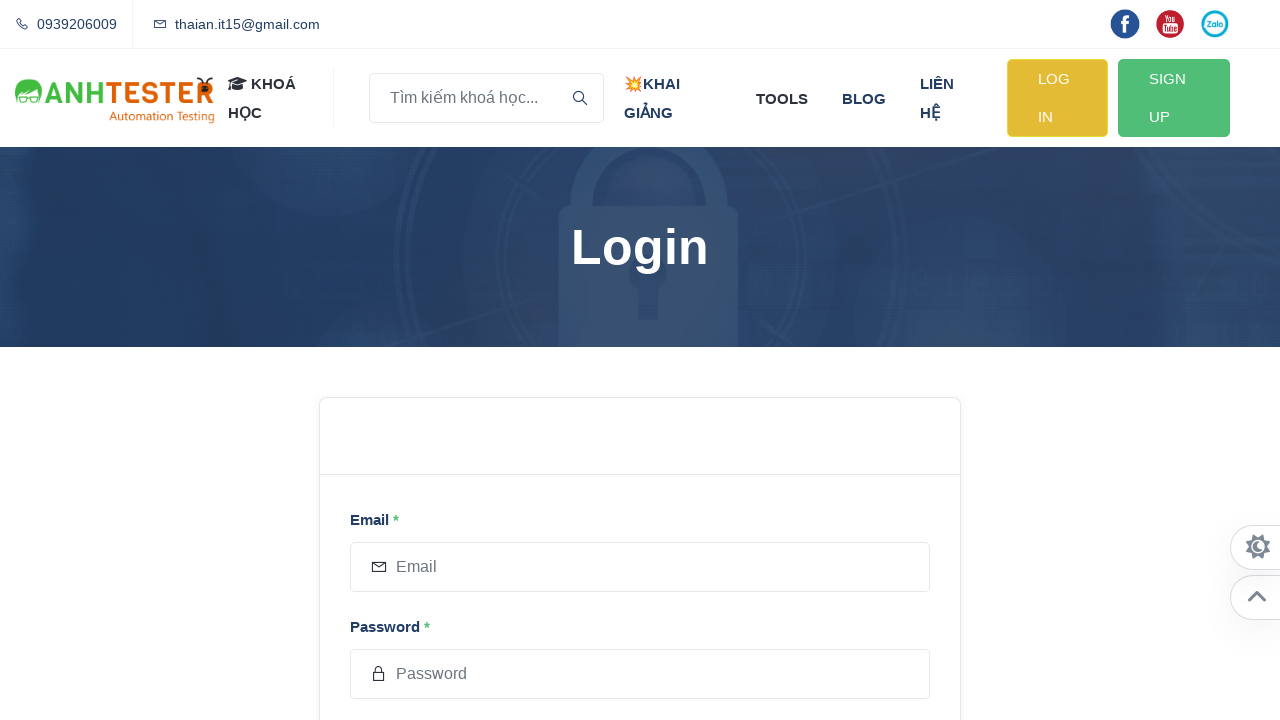

Navigated back to the previous page
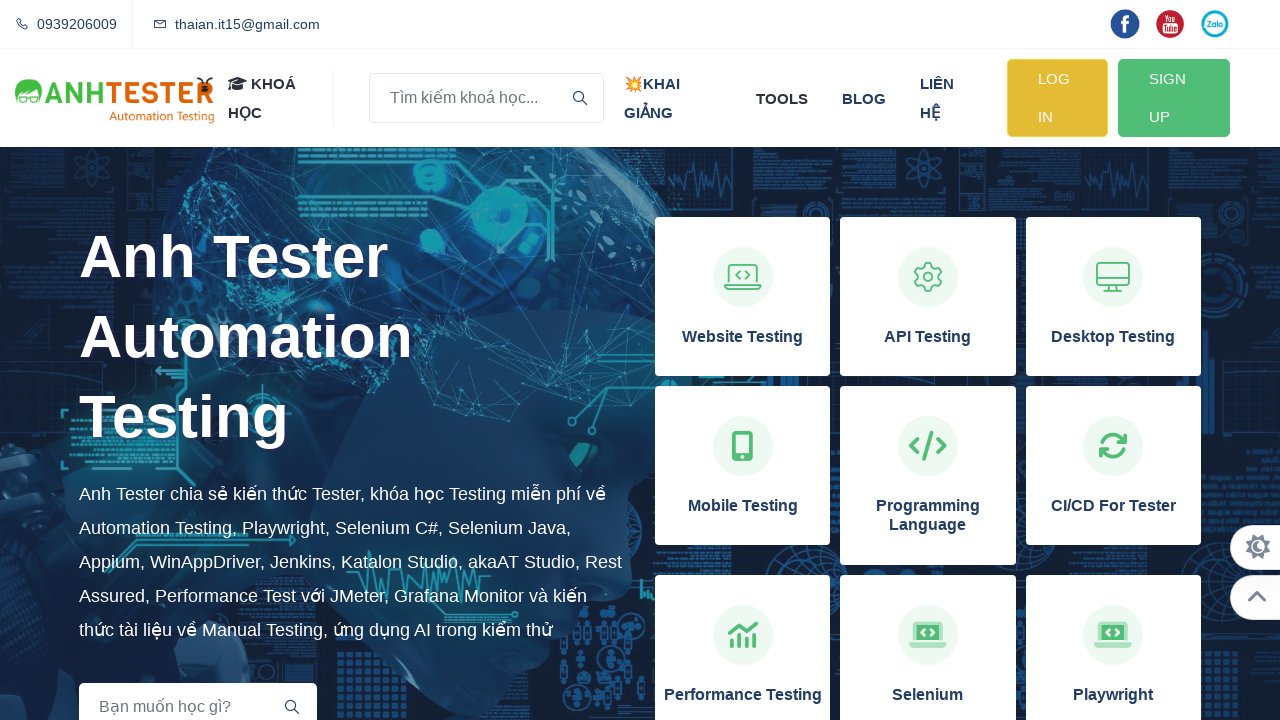

Navigated forward to the next page
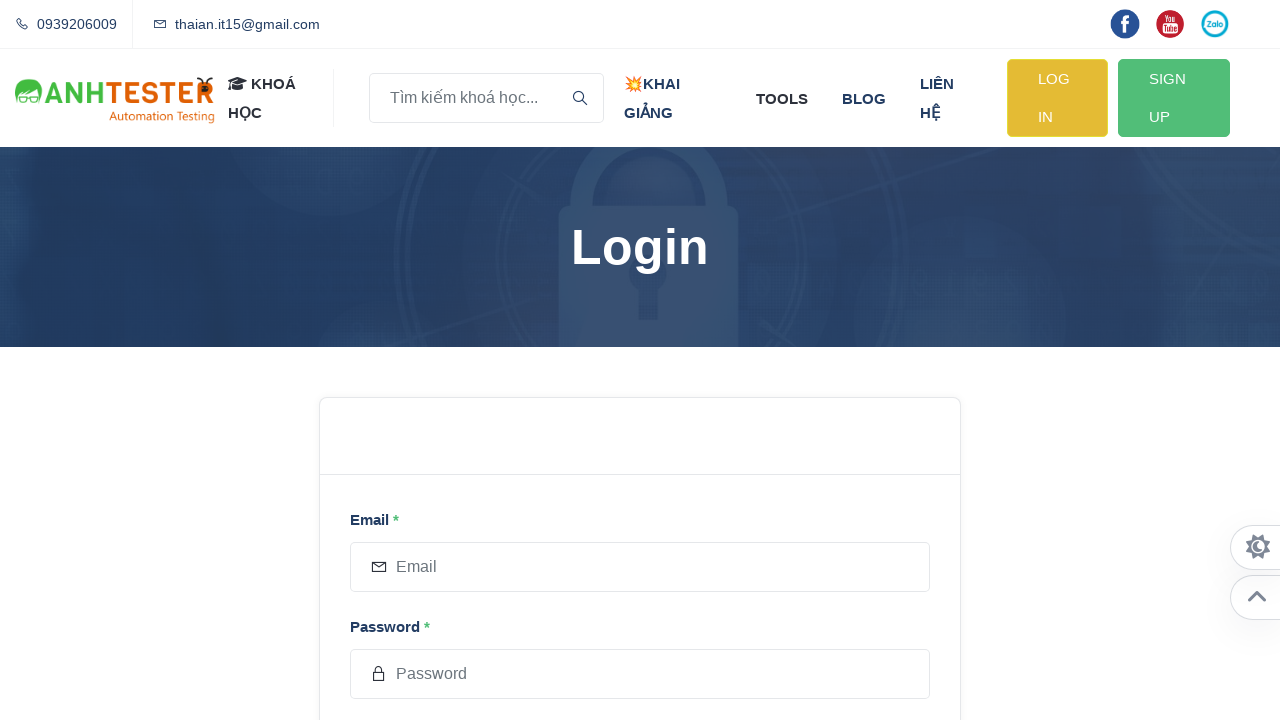

Refreshed the current page
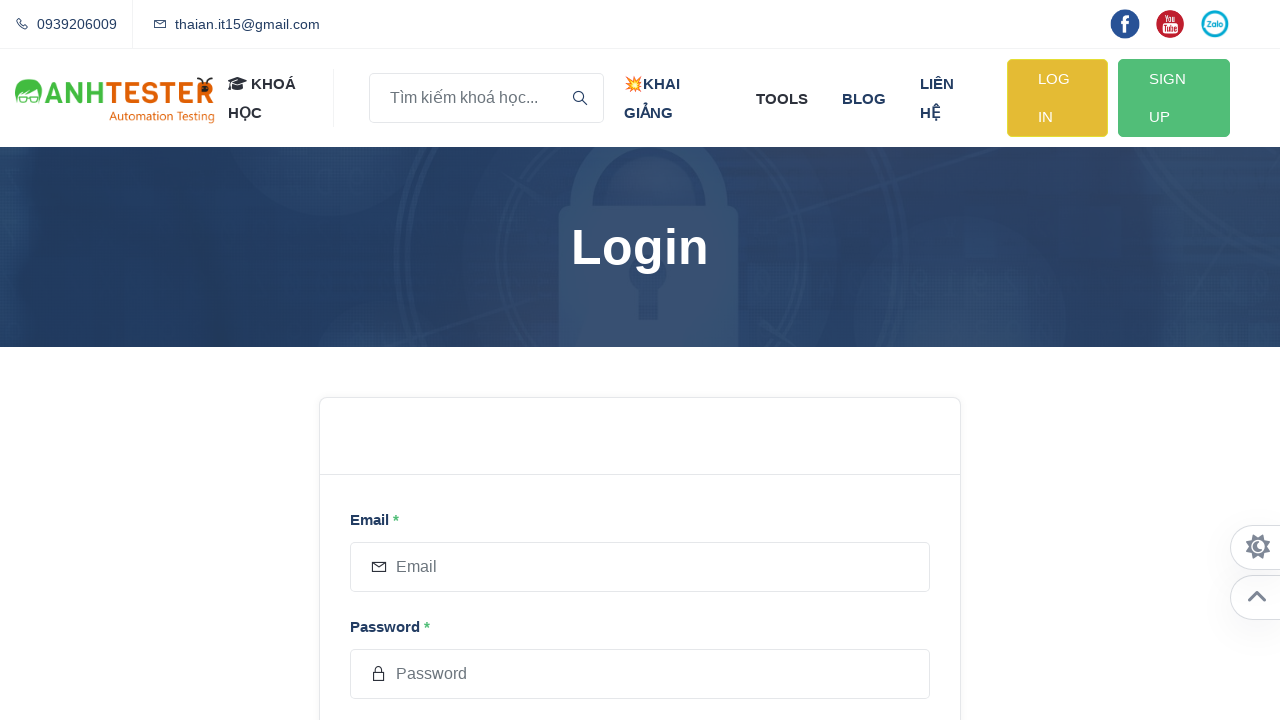

Waited for page to reach domcontentloaded state
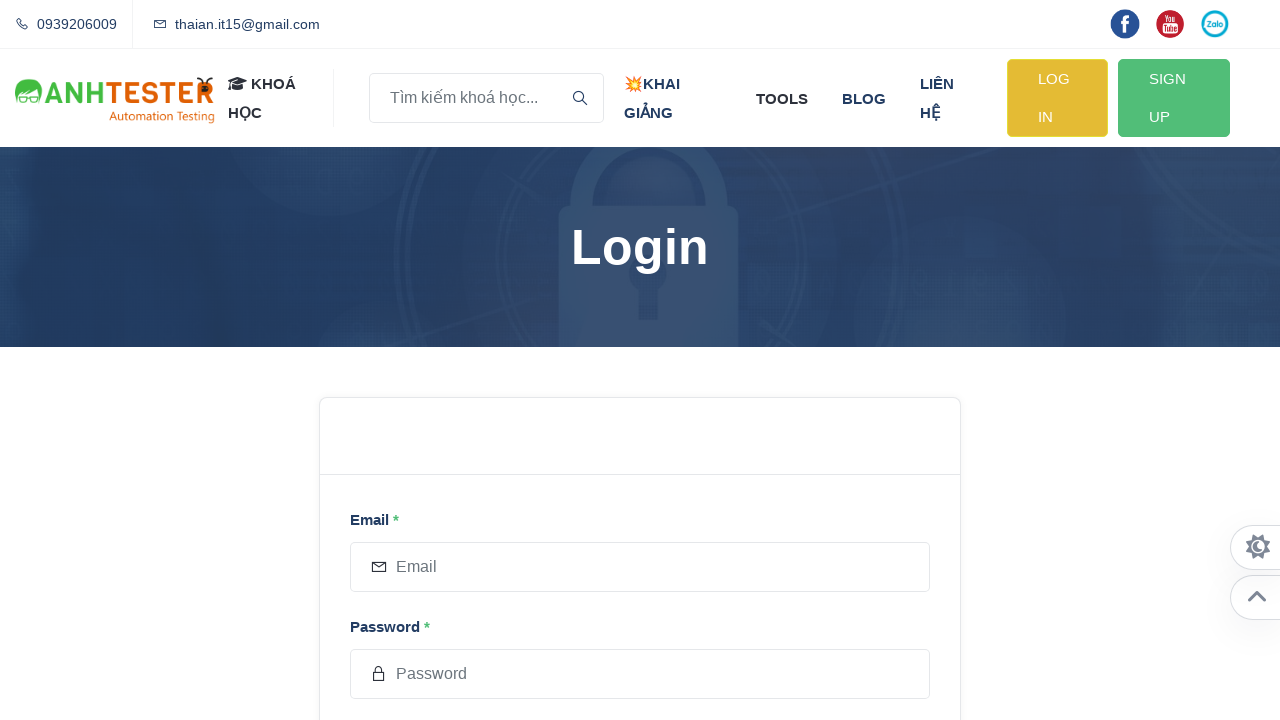

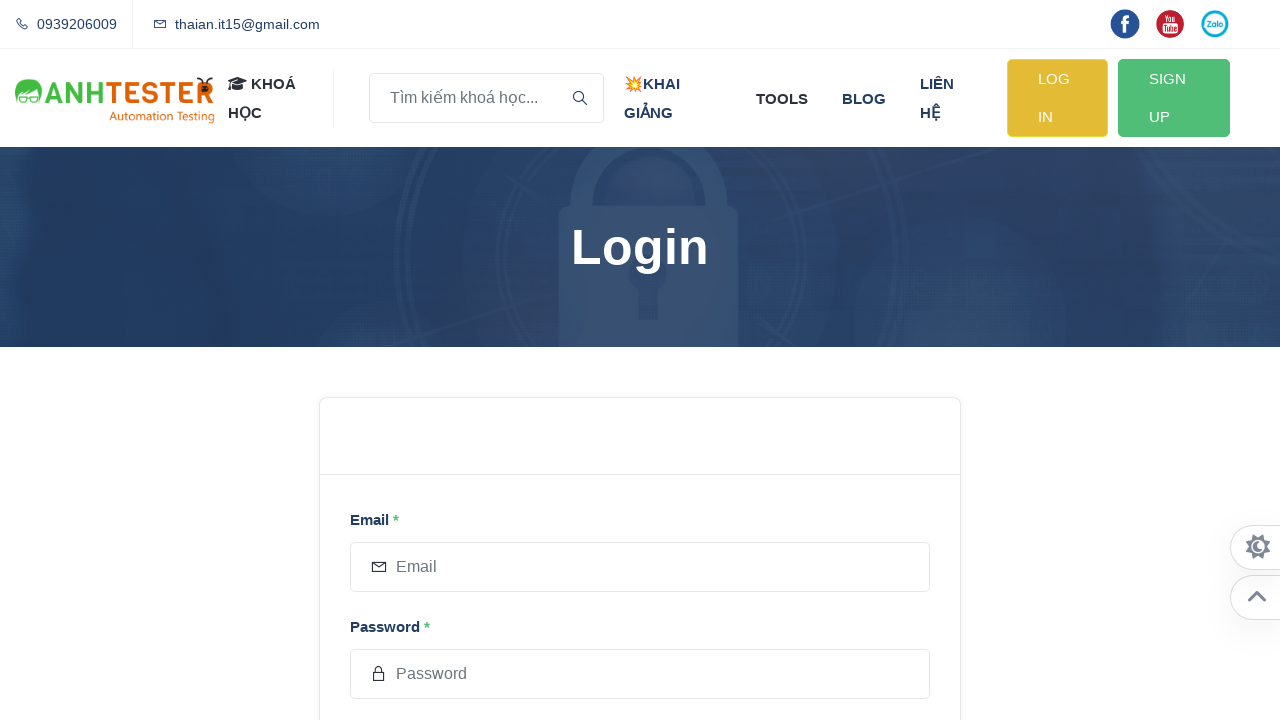